Opens the VWO application page and verifies the page loads by checking the title is accessible

Starting URL: https://app.vwo.com

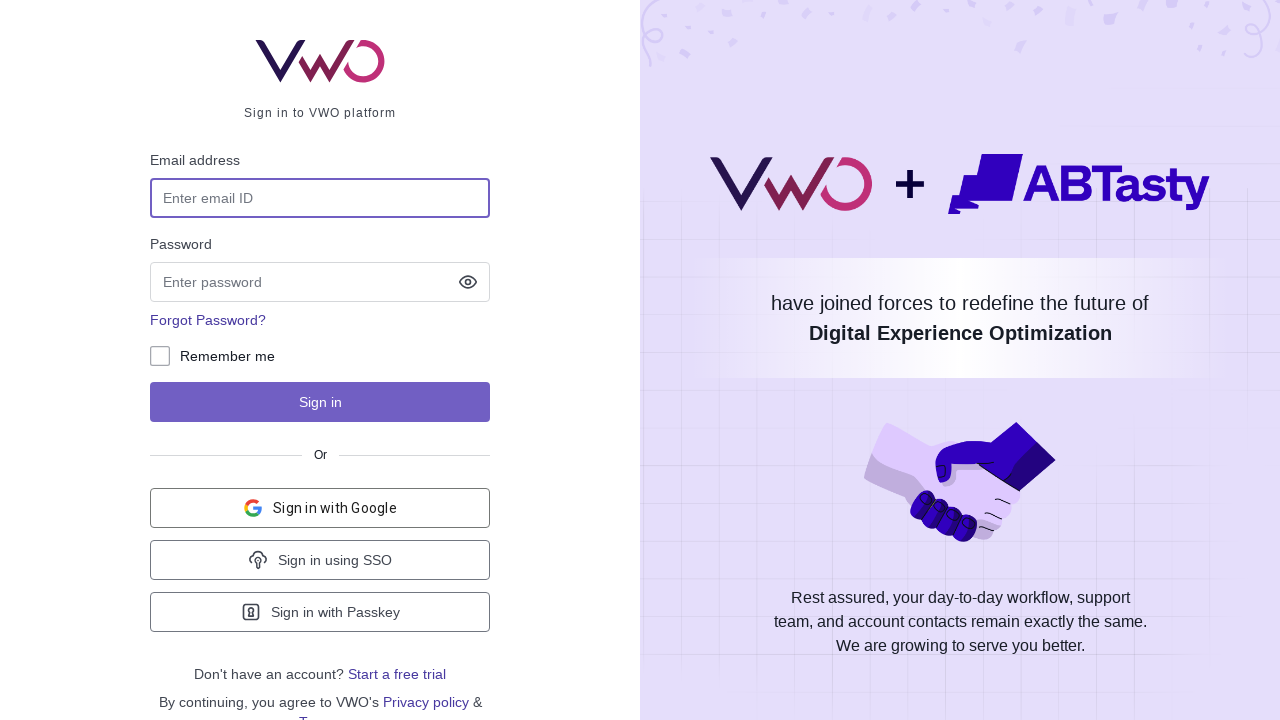

Navigated to Jumia.ma wireless headphones catalog
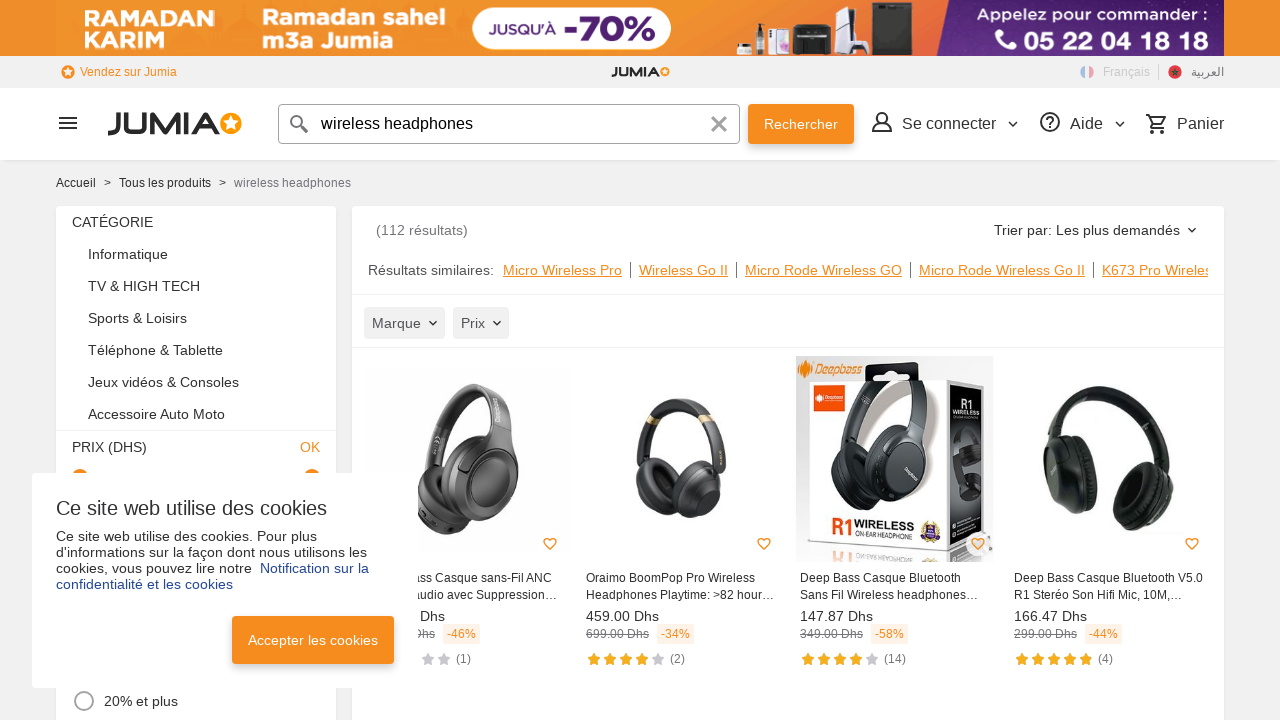

Product listings loaded on the page
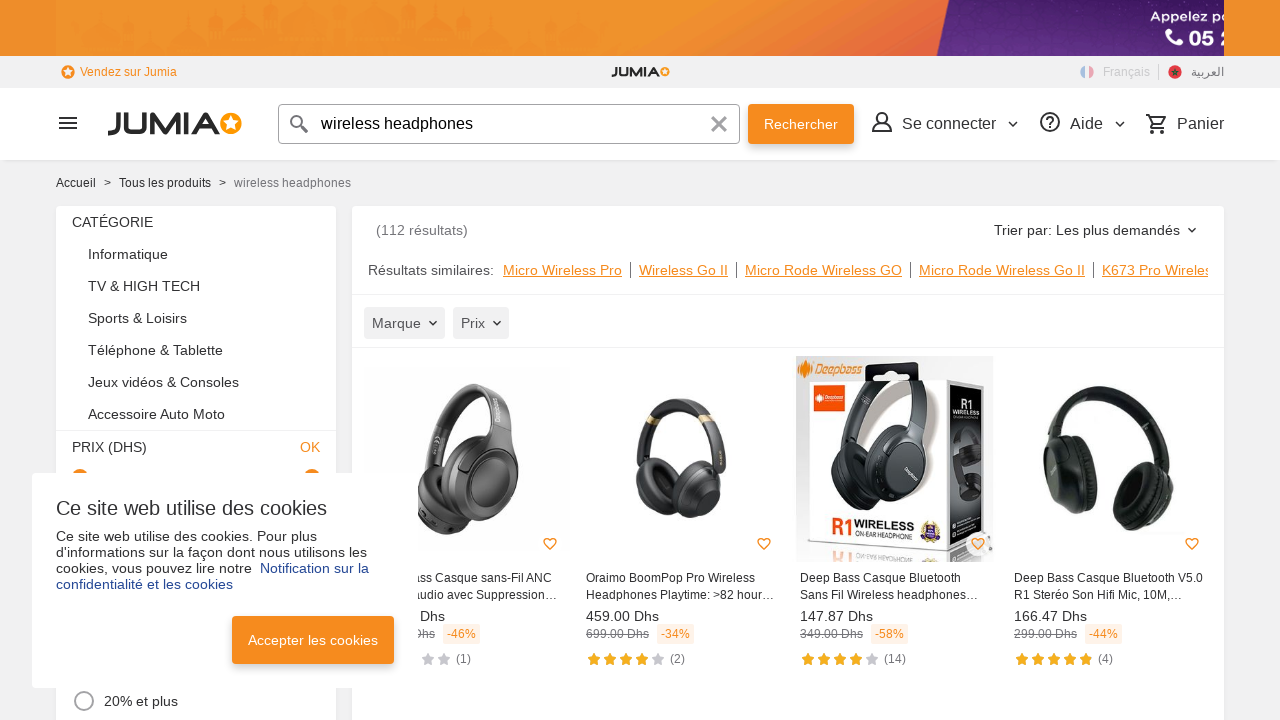

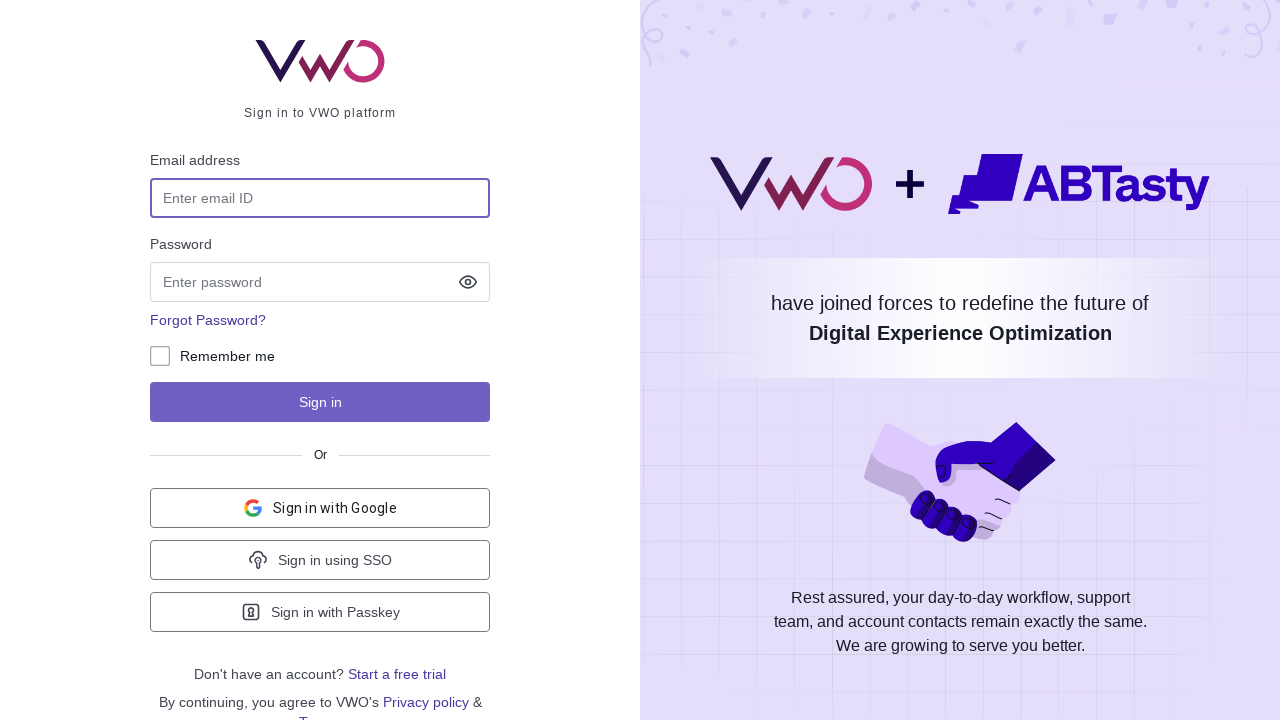